Tests filling the subject input field on the practice form

Starting URL: https://demoqa.com/automation-practice-form

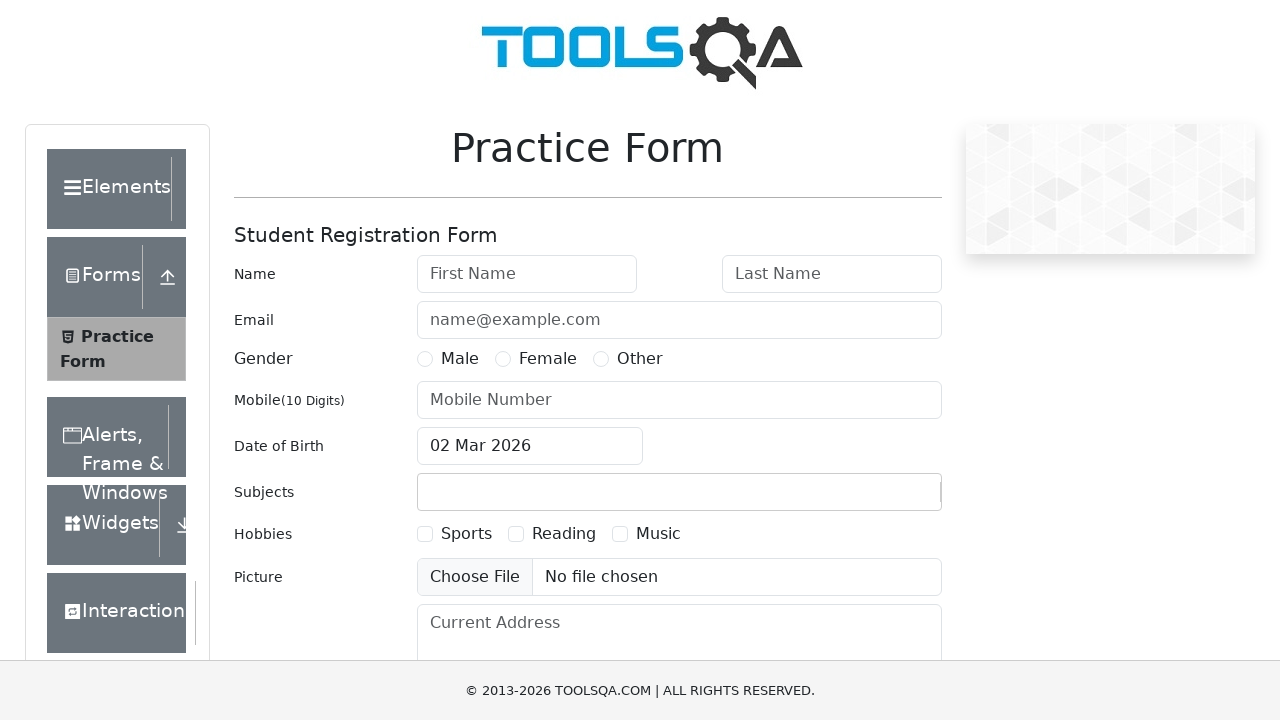

Waited for Practice Form to be visible
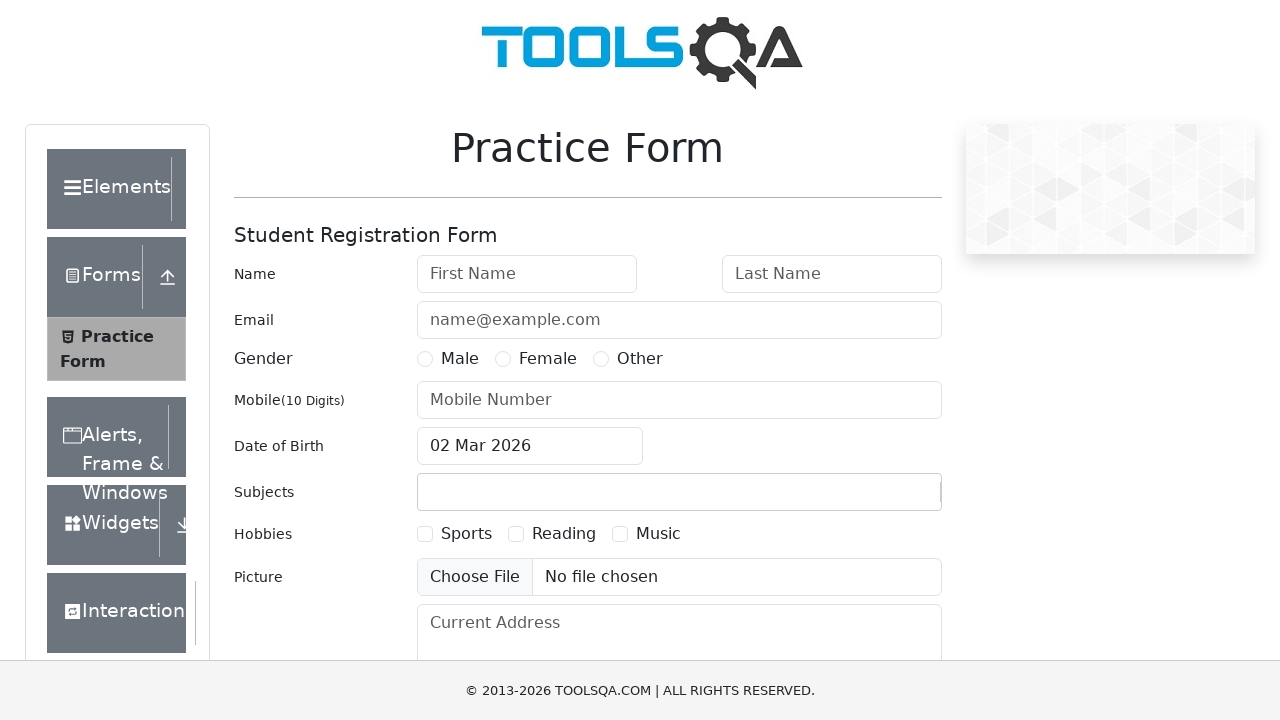

Filled subject input field with 'Subject test' on #subjectsInput
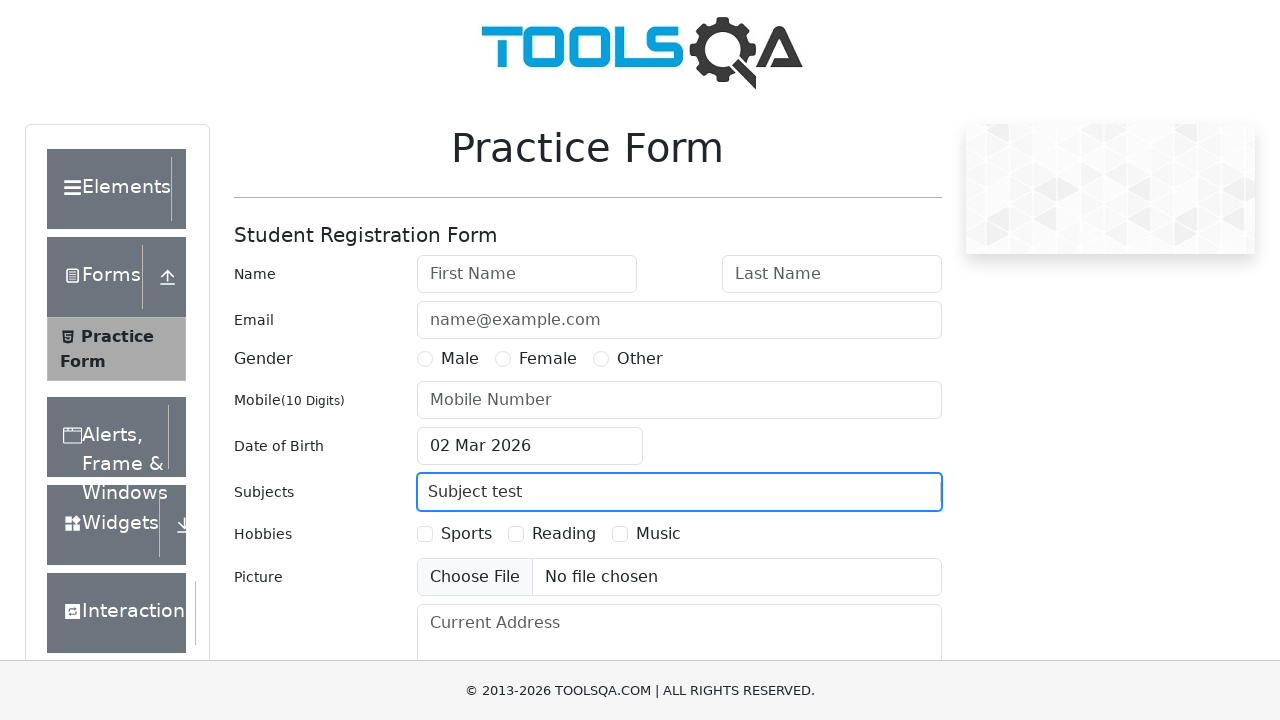

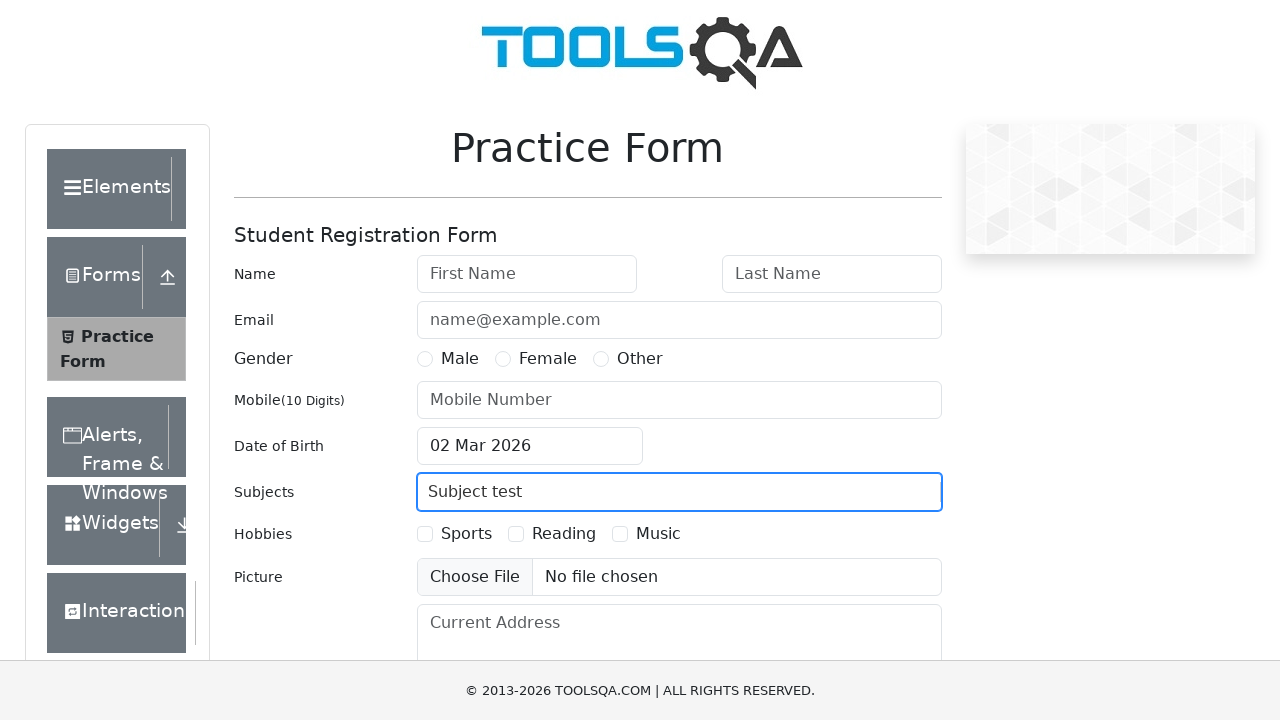